Tests that a user can select a single element in the selectable list view and verifies it becomes active with the correct styling

Starting URL: https://demoqa.com

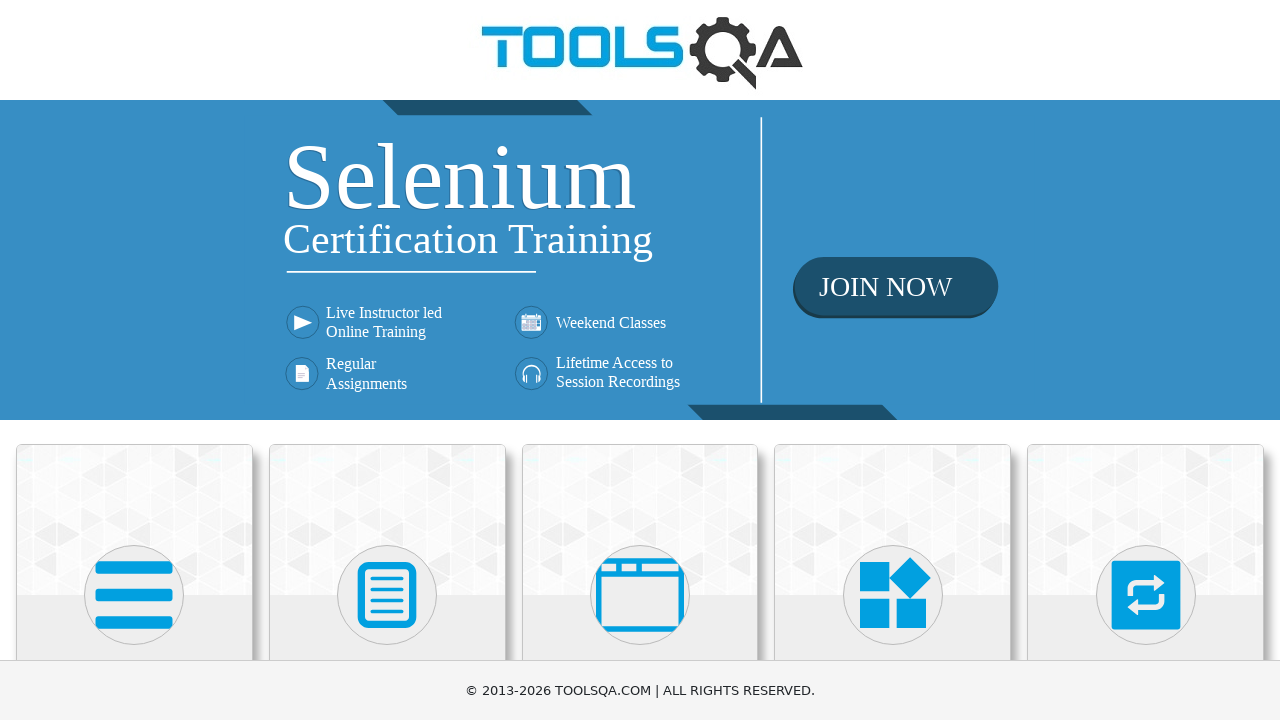

Clicked on Interactions card on homepage at (1146, 360) on text=Interactions
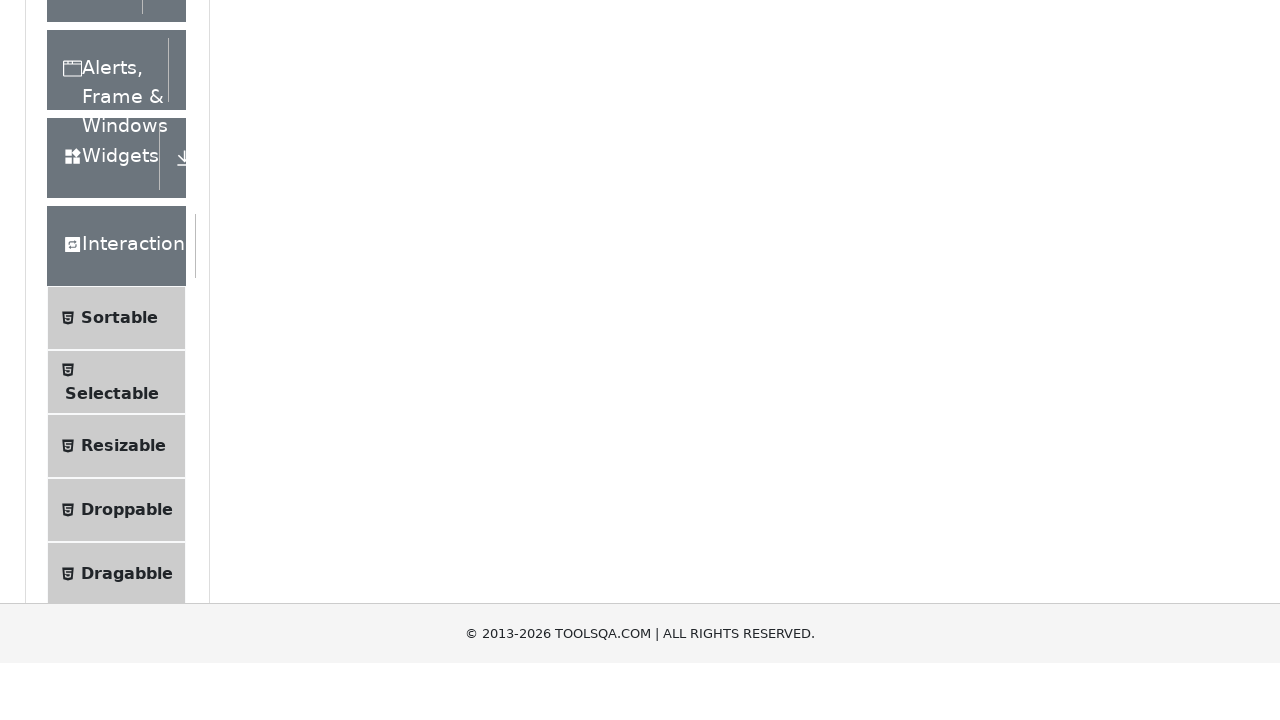

Clicked on Selectable in the sidebar at (112, 360) on text=Selectable
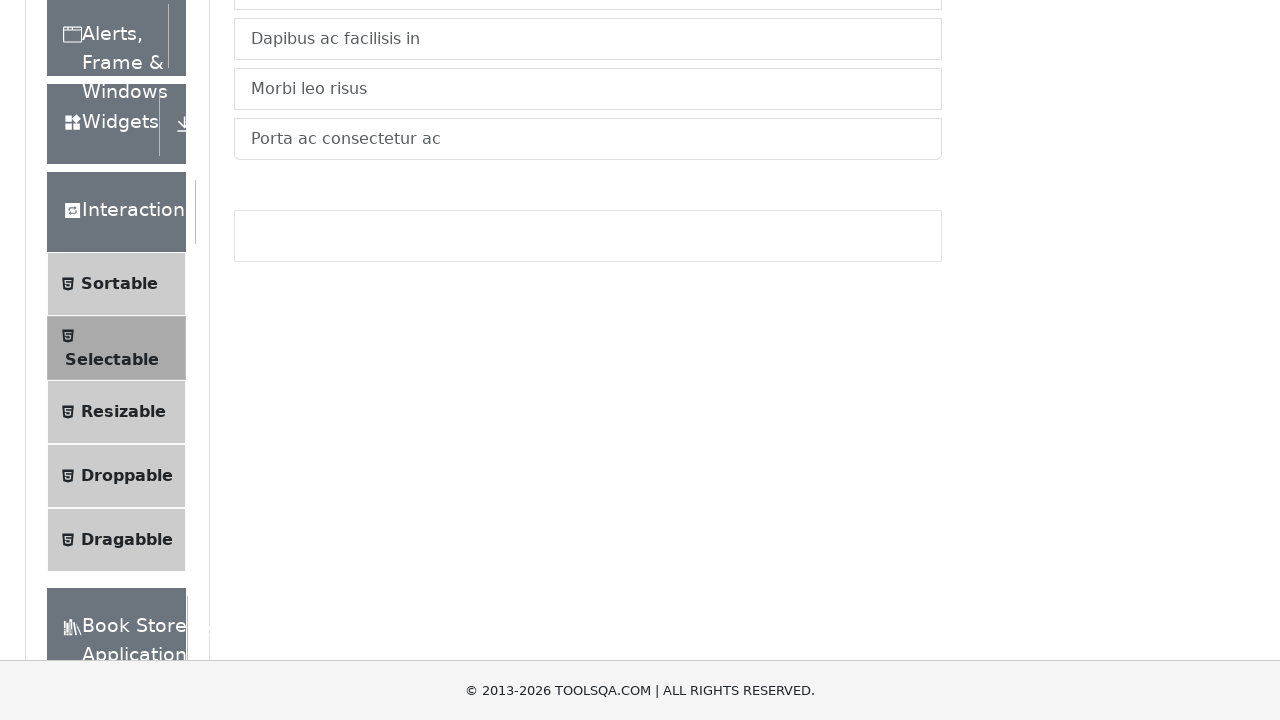

Waited for list items to be visible
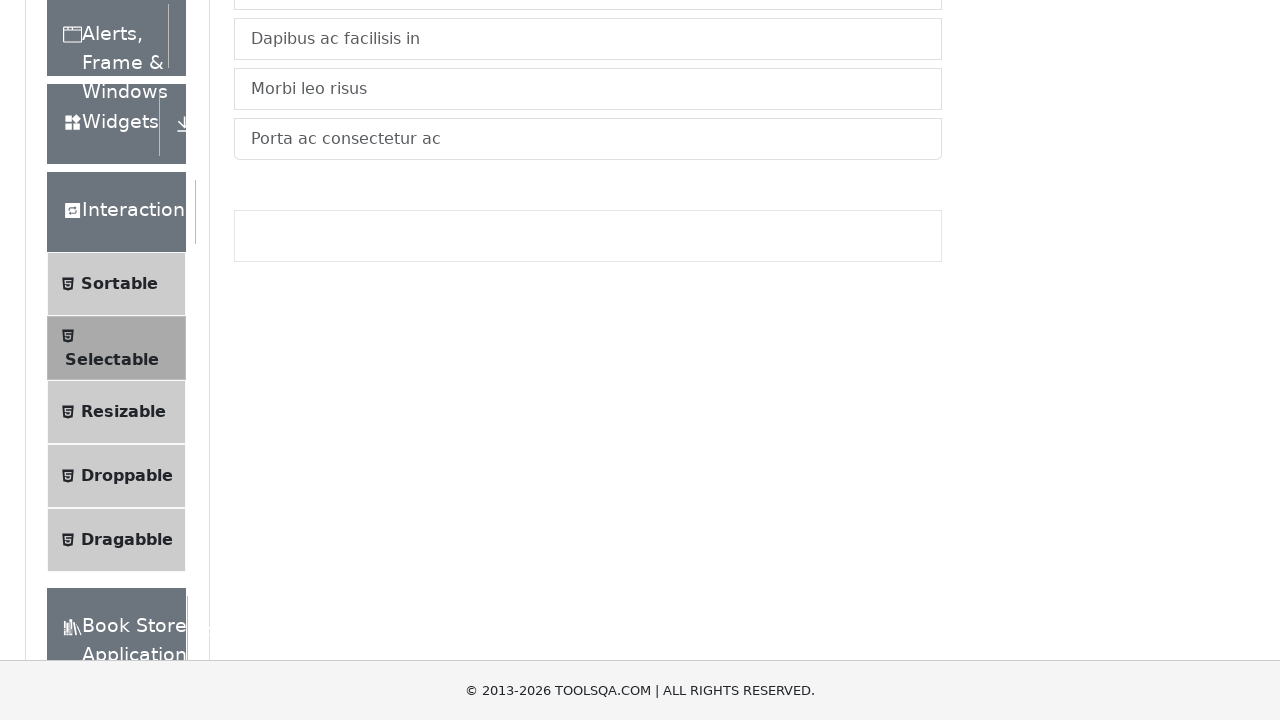

Clicked on 'Morbi leo risus' item to select it at (588, 89) on .list-group-item:has-text('Morbi leo risus')
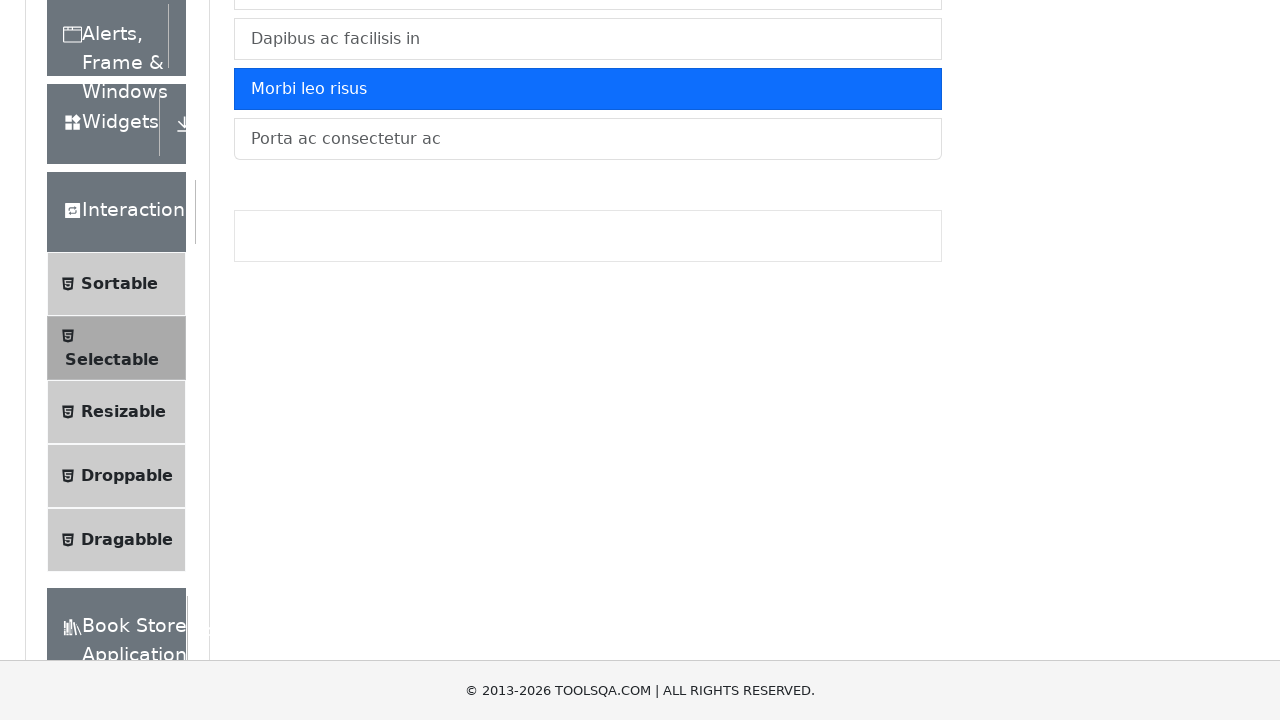

Verified that selected item has 'active' class styling
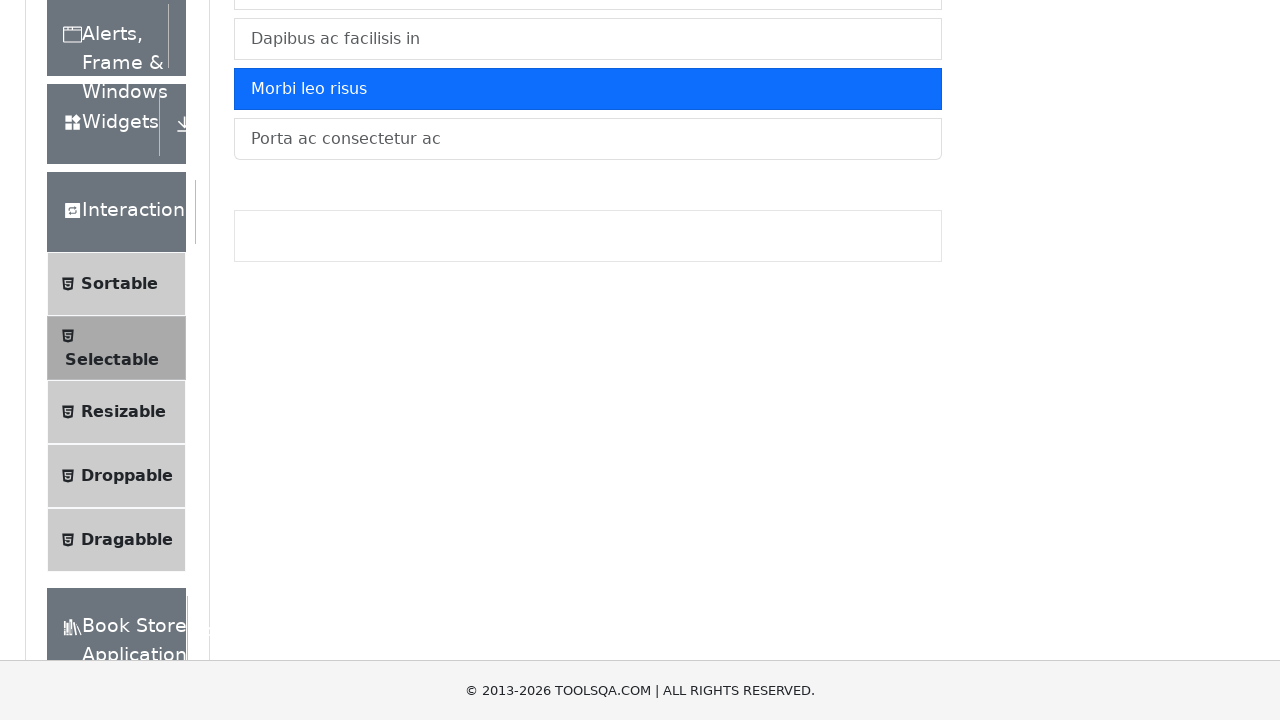

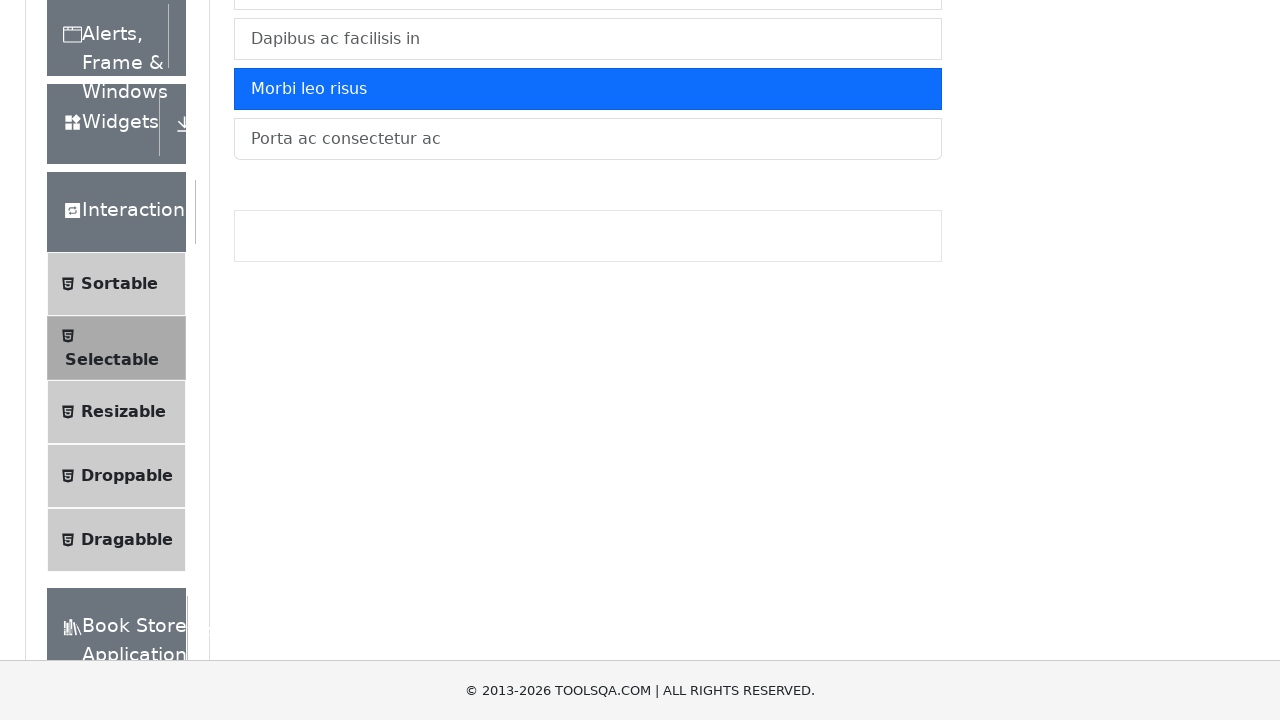